Tests interaction with an HTML table by locating the courses table, verifying its structure (rows and columns exist), and accessing data from a specific row.

Starting URL: http://qaclickacademy.com/practice.php

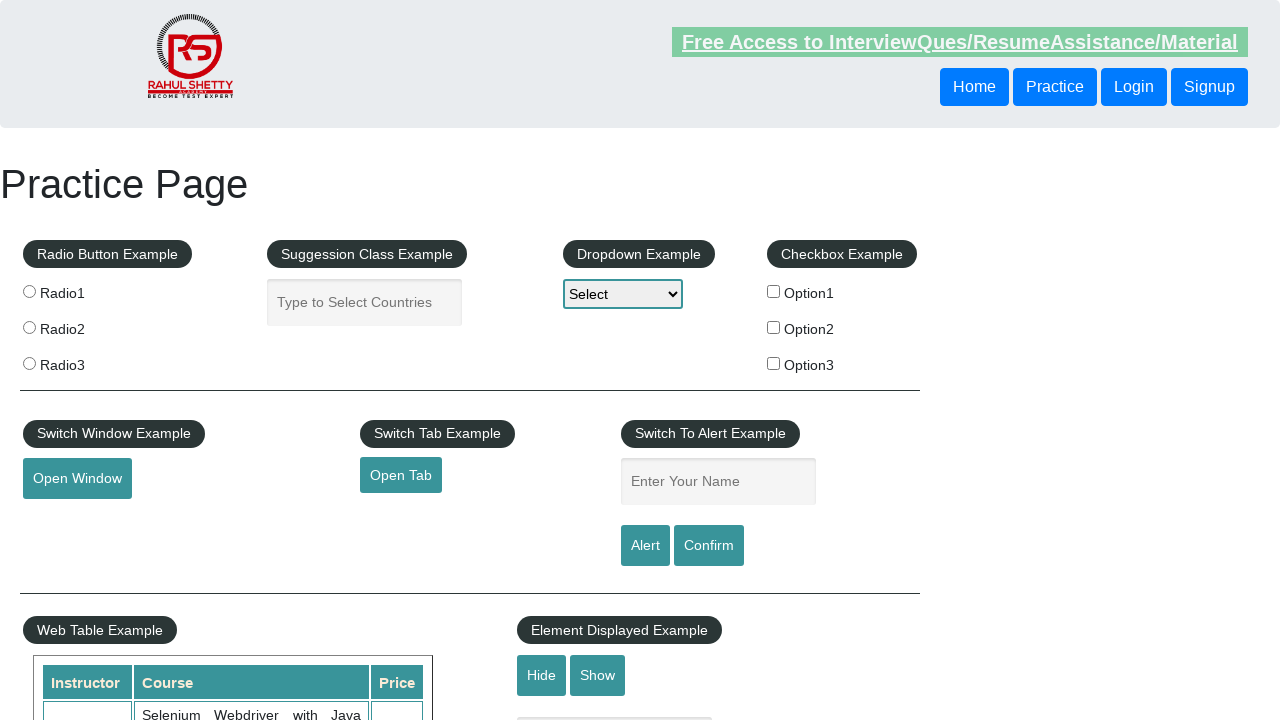

Waited for courses table to be present
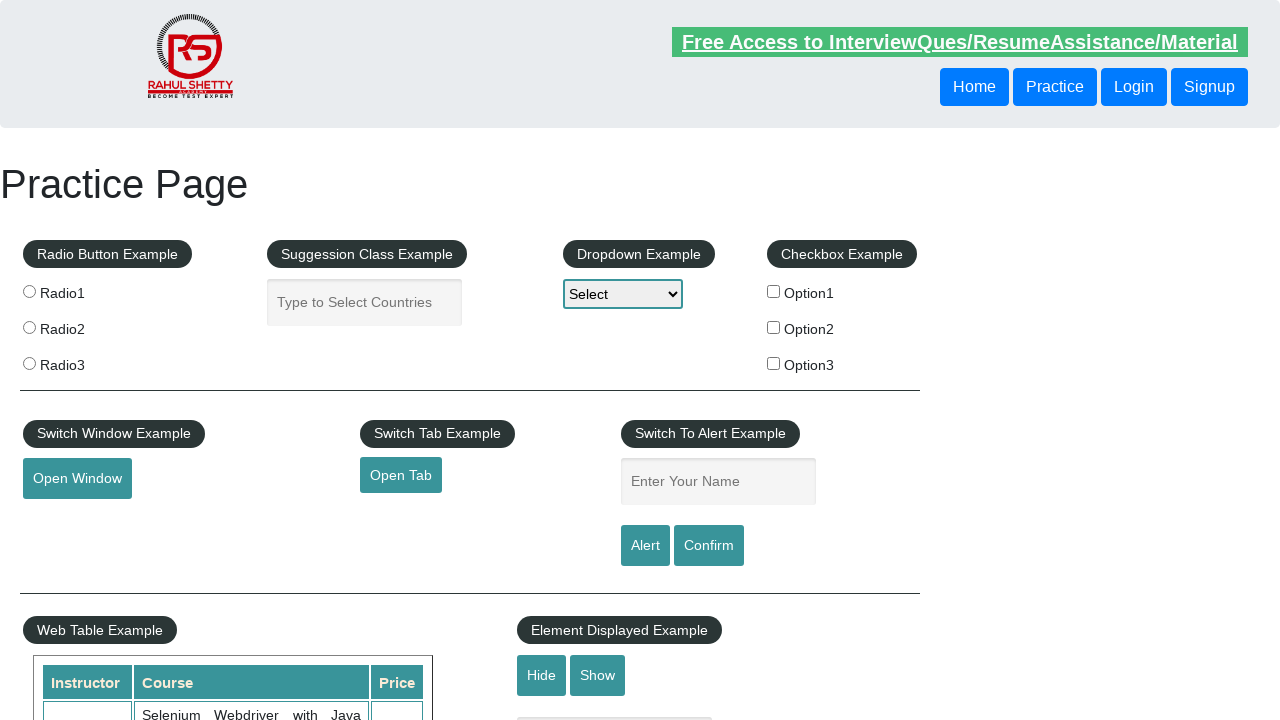

Located all table rows in courses table
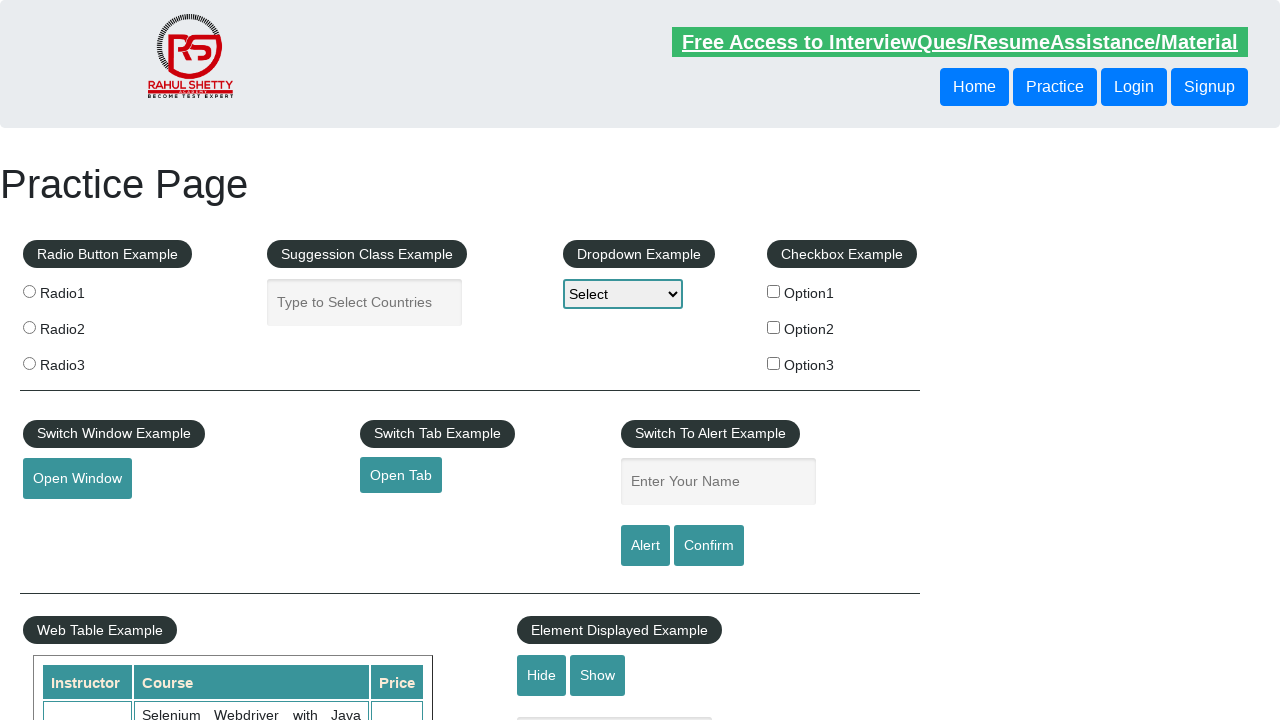

Verified first table row exists
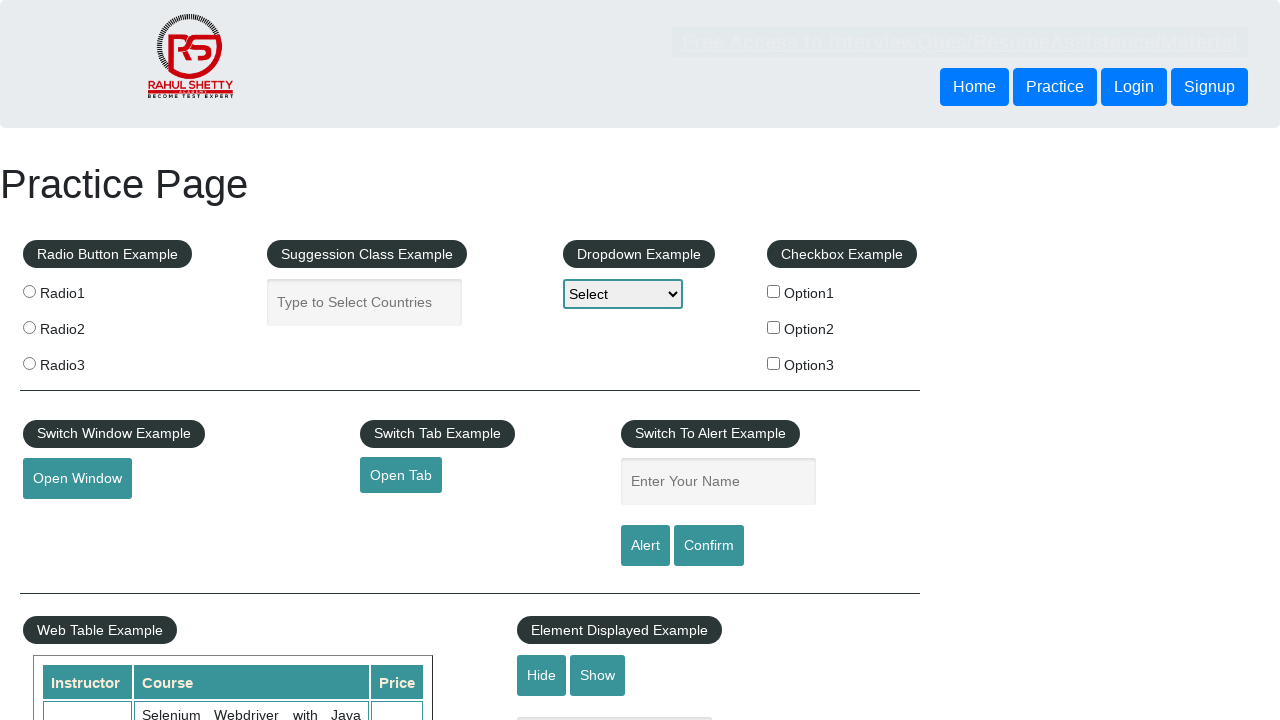

Located all table header columns in courses table
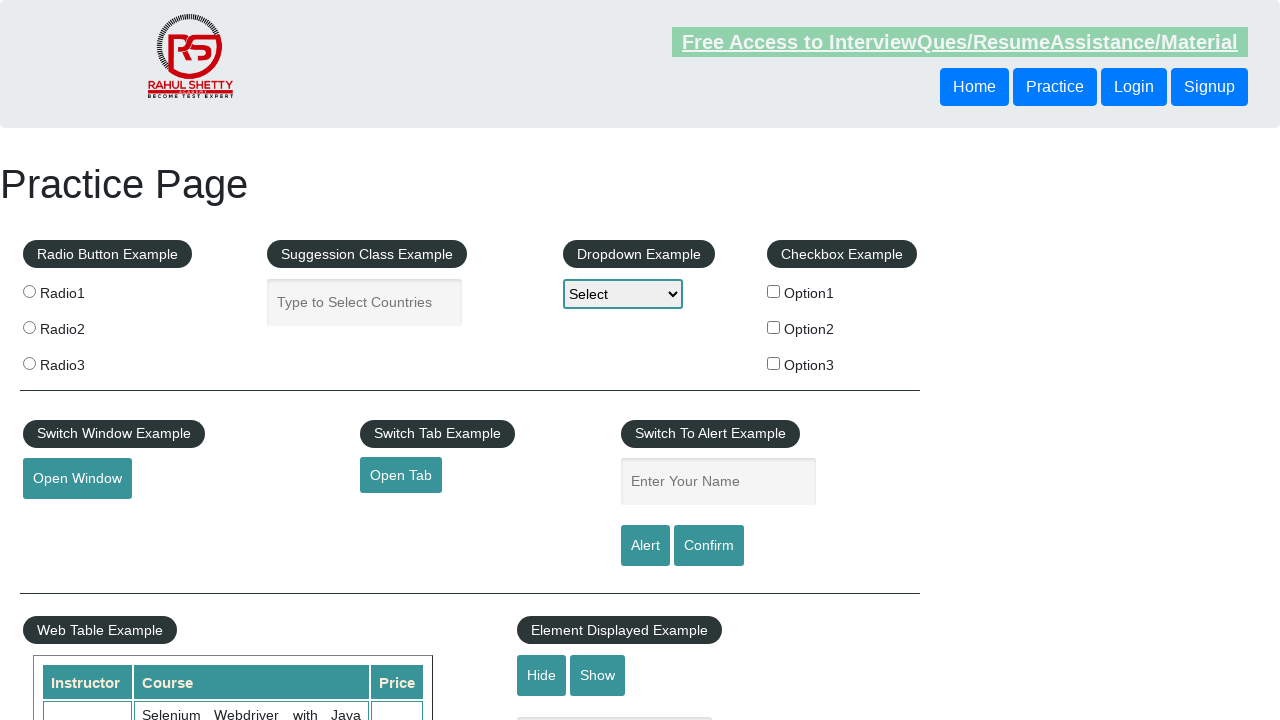

Verified first table header column exists
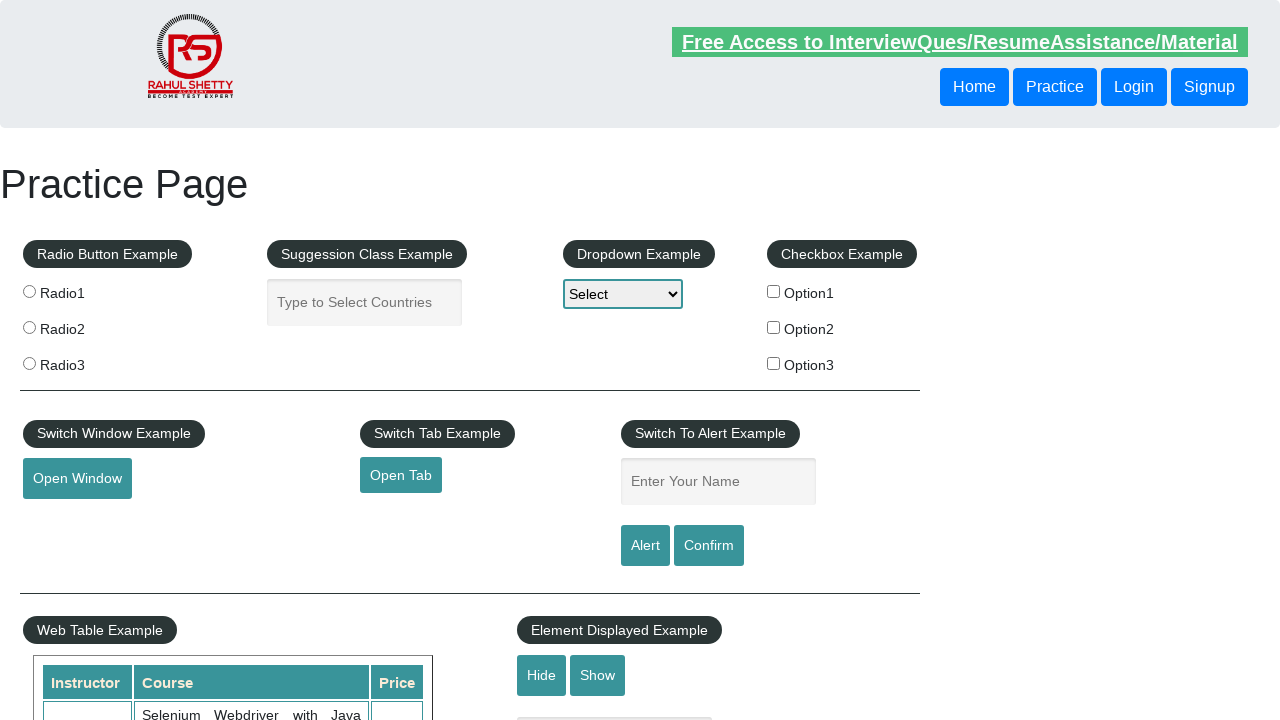

Located all cells in row 4 of courses table
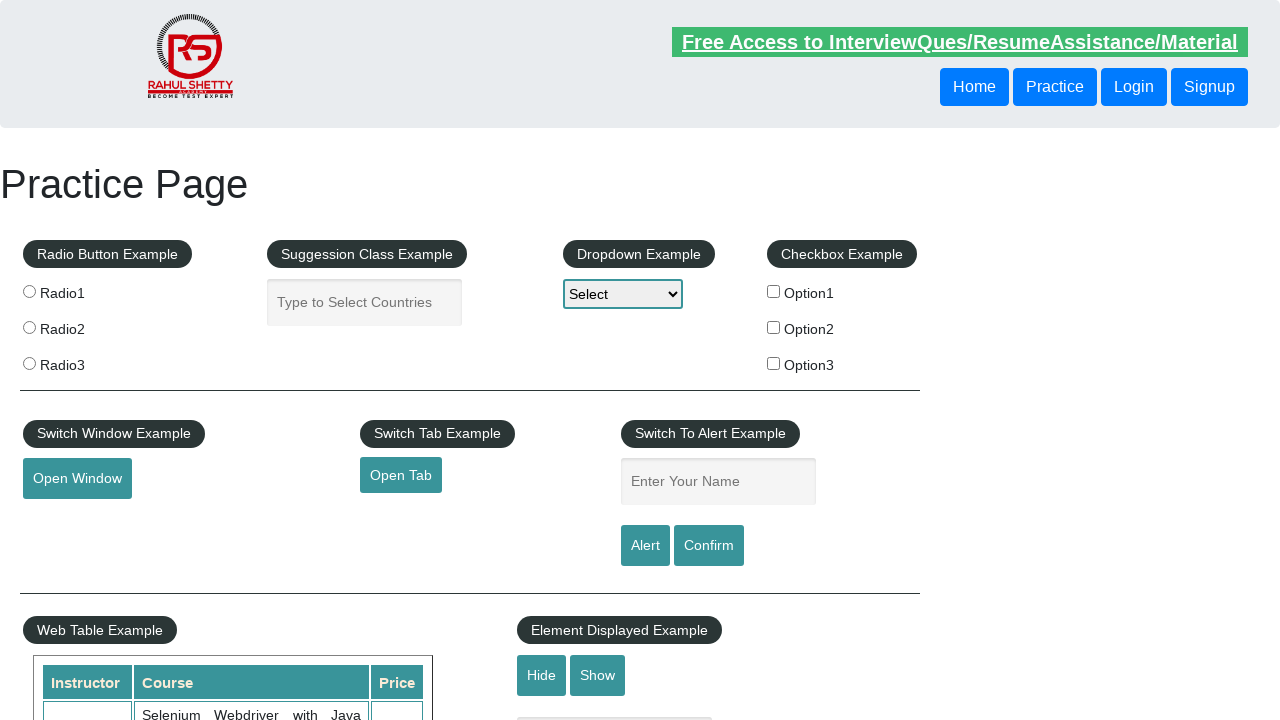

Verified first cell in row 4 exists
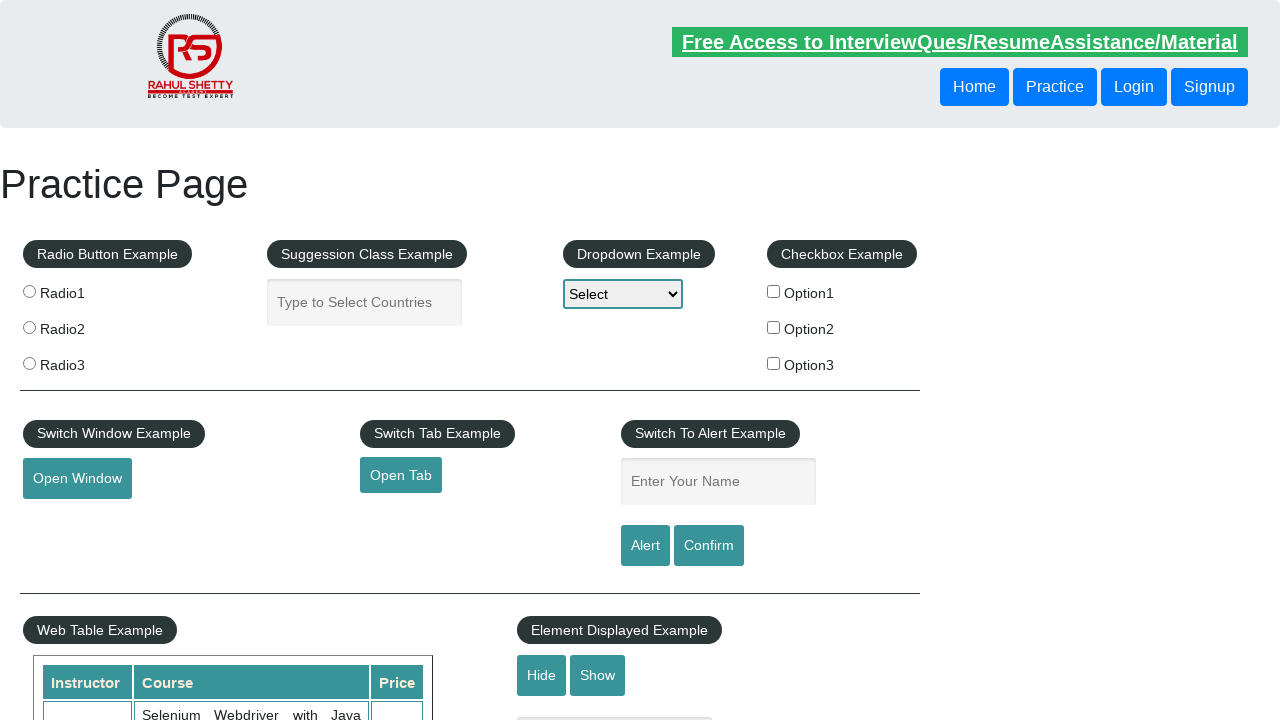

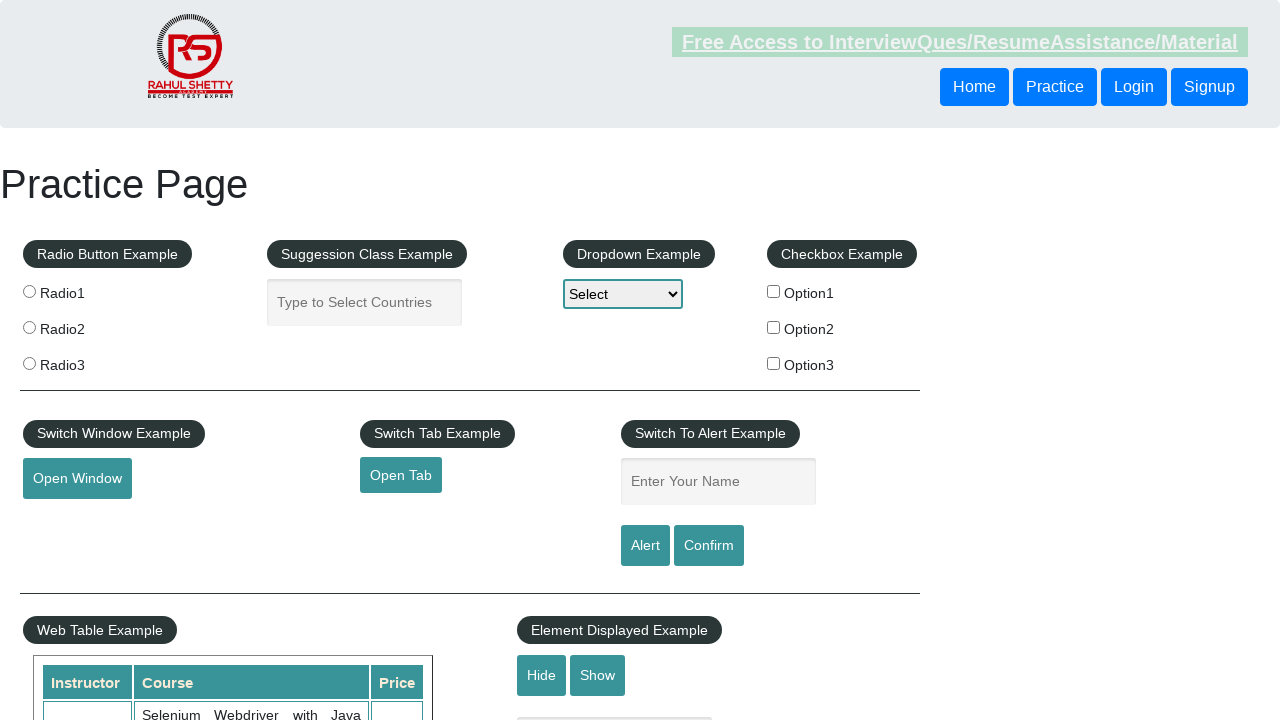